Tests window handling functionality by clicking a link that opens a new window, switching between parent and child windows, and verifying the ability to navigate between them

Starting URL: https://the-internet.herokuapp.com/

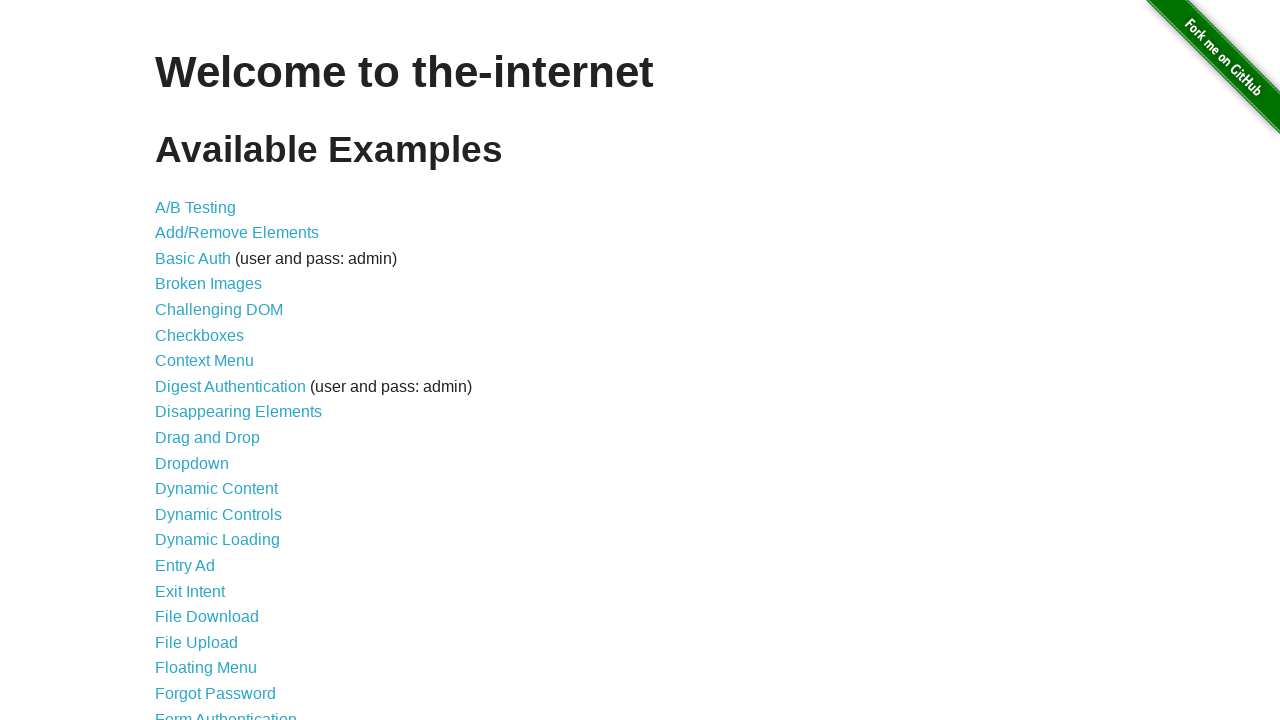

Clicked on Multiple Windows link at (218, 369) on xpath=//a[contains(text(),'Multiple Windows')]
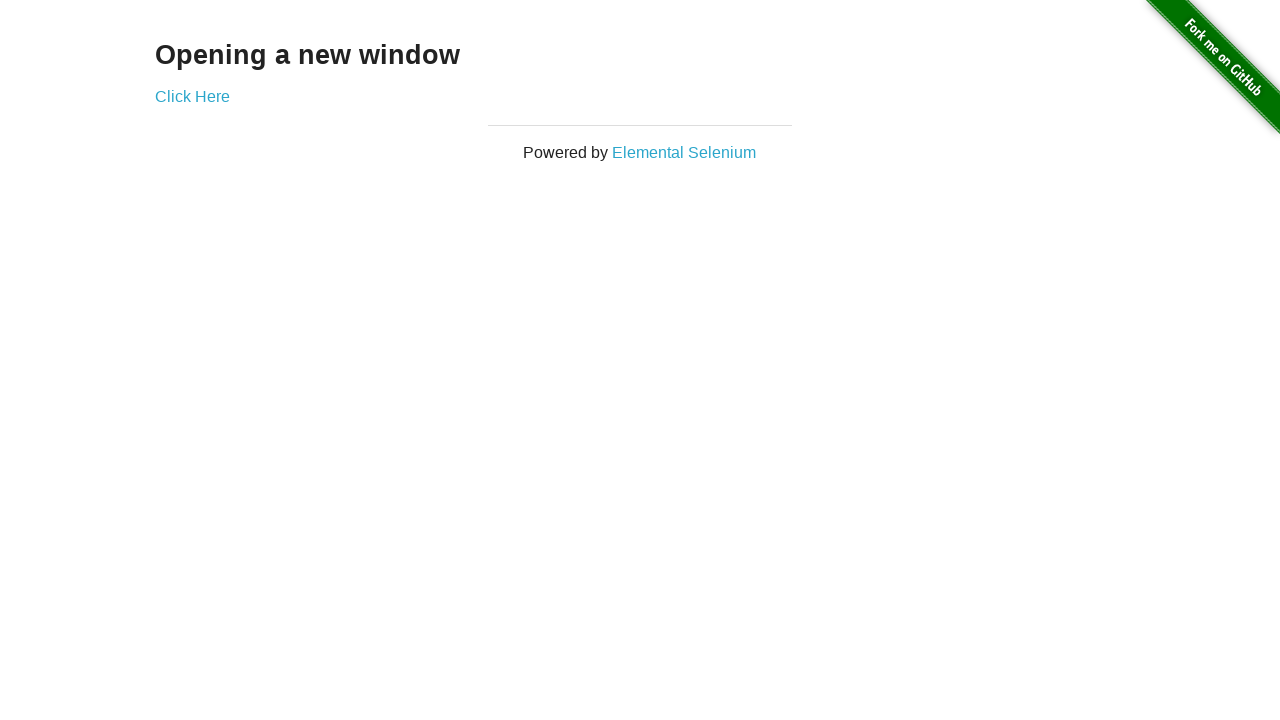

Clicked on Click Here link to open new window at (192, 96) on xpath=//a[contains(text(),'Click Here')]
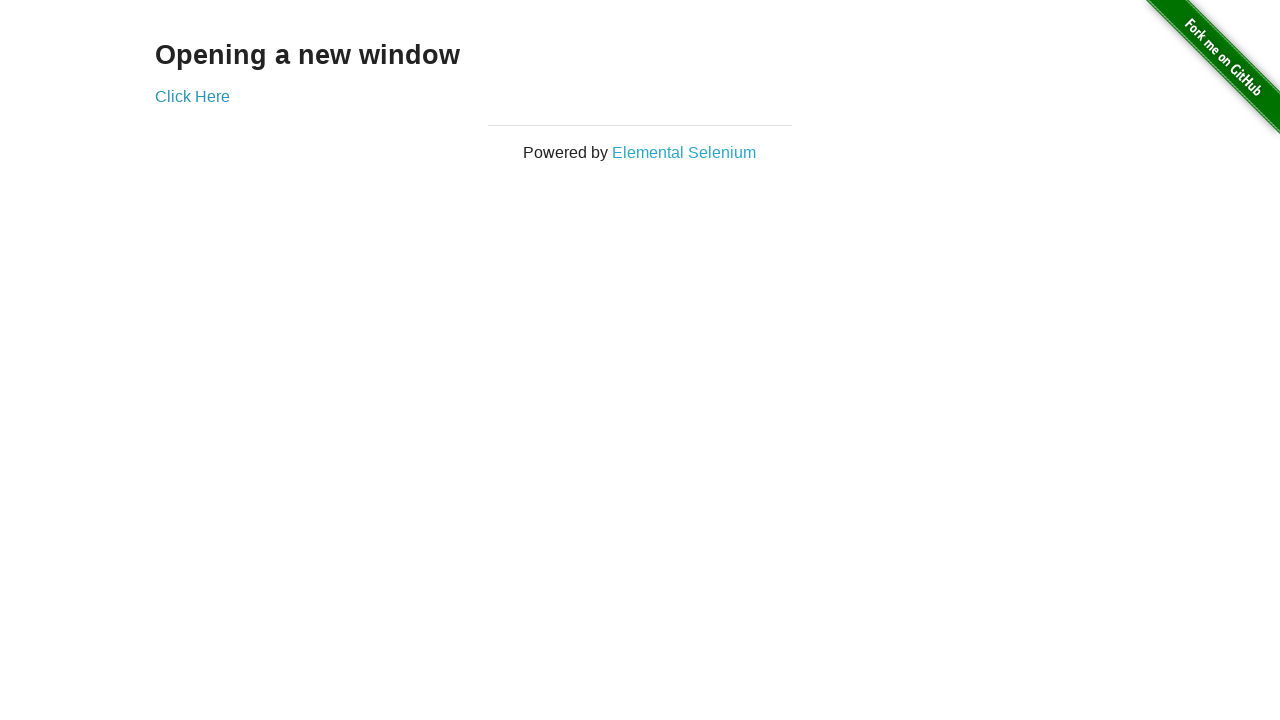

New window opened and captured
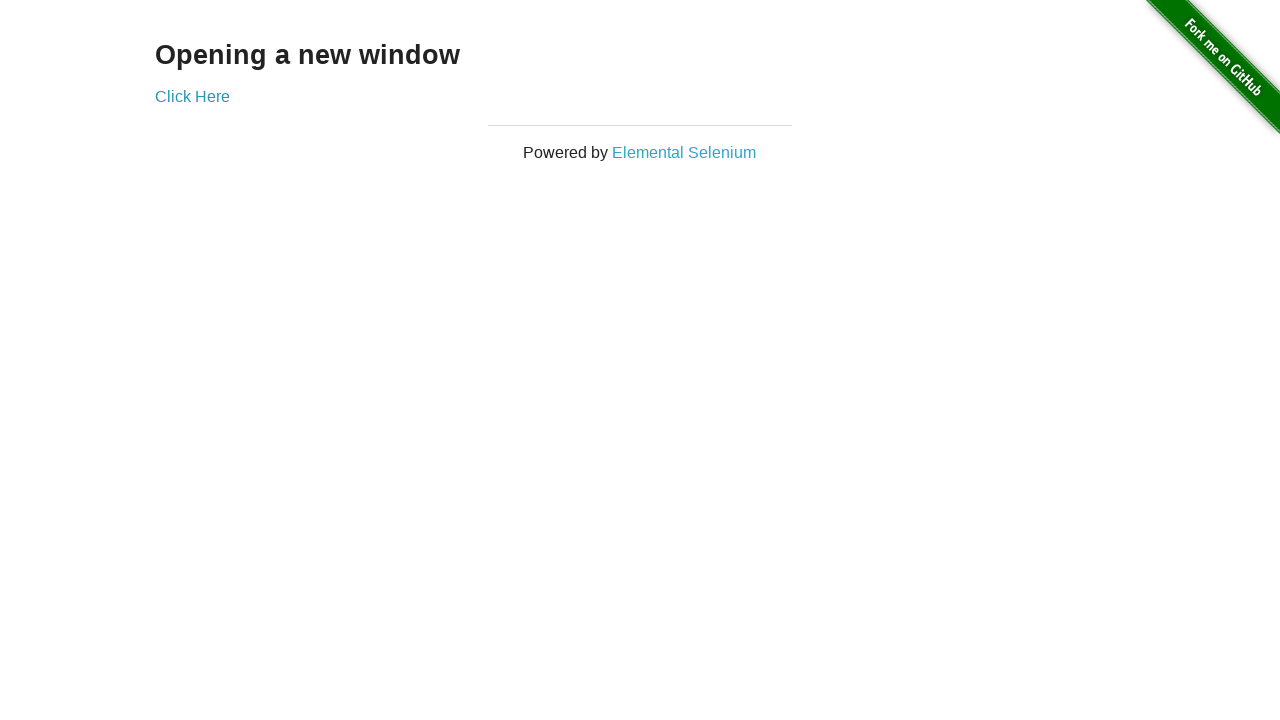

New page finished loading
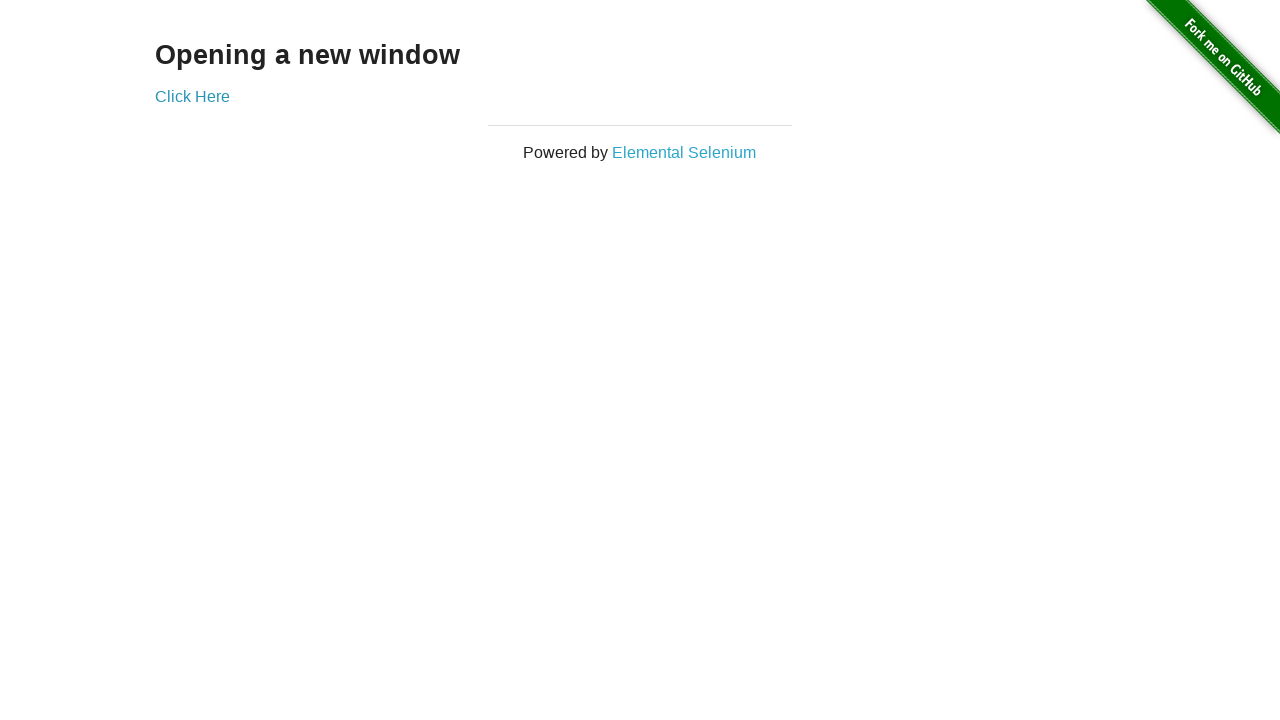

Retrieved child window title: New Window
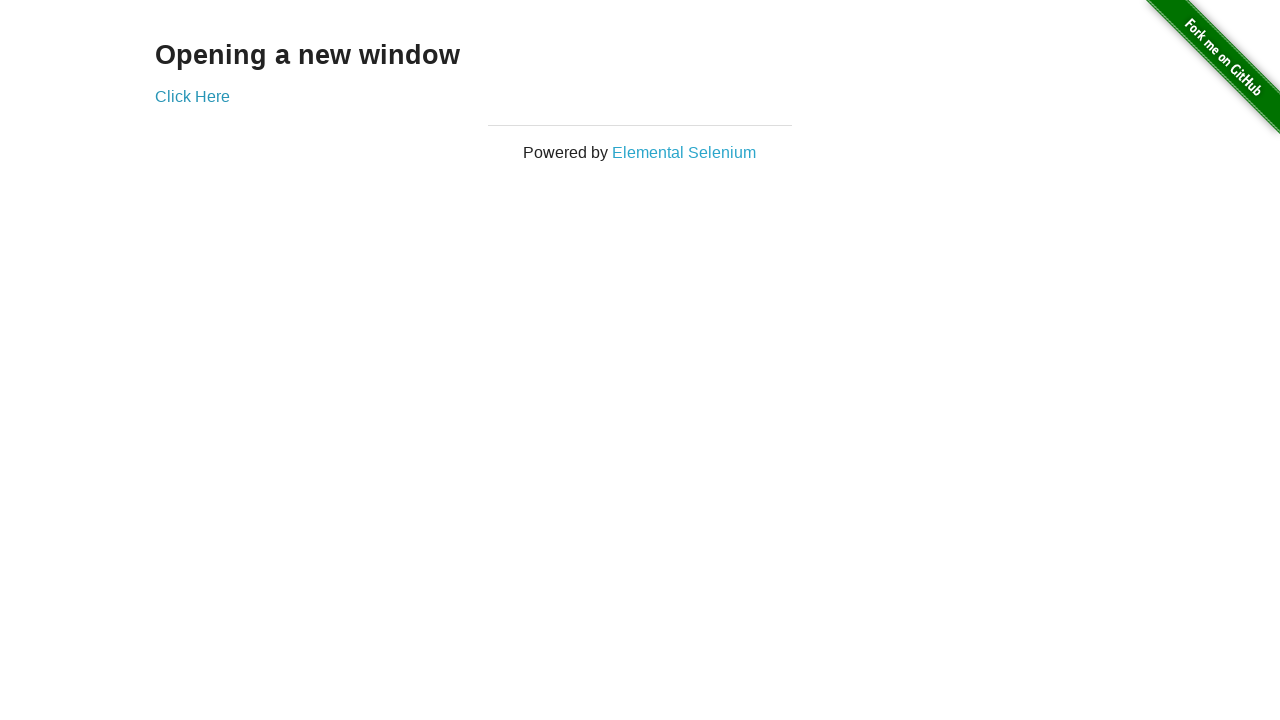

Retrieved parent window title: The Internet
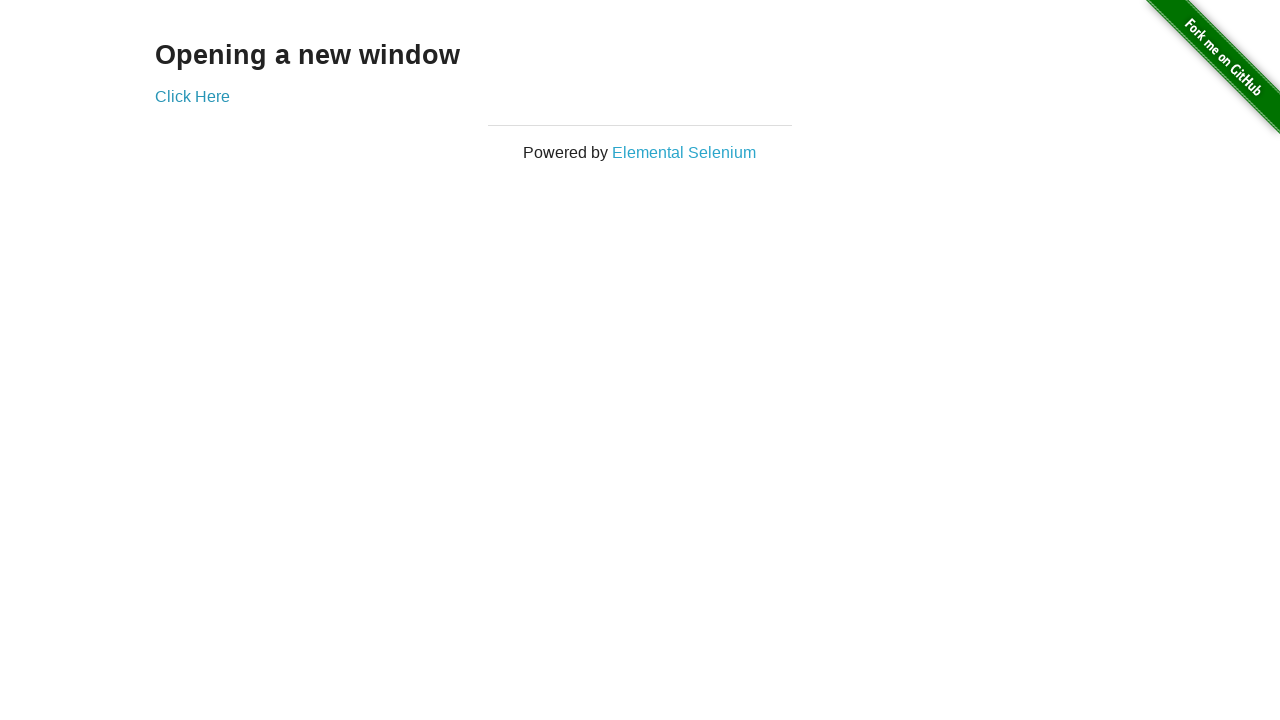

Closed child window
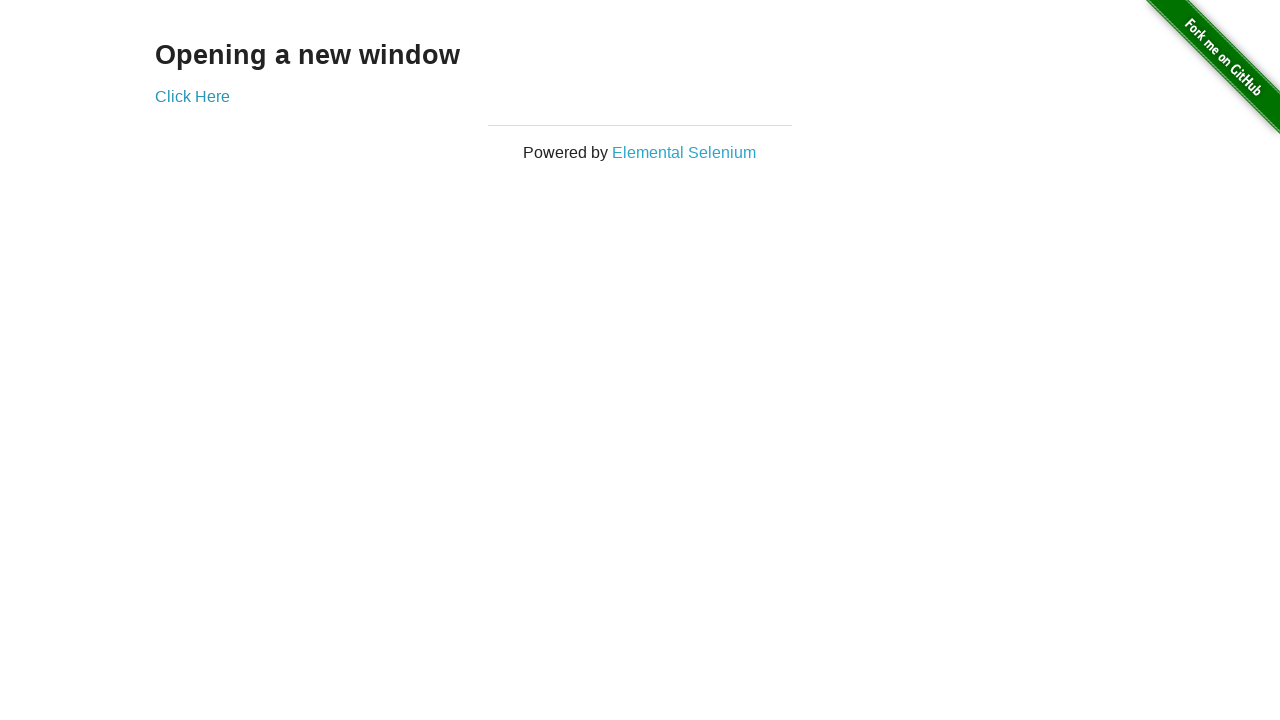

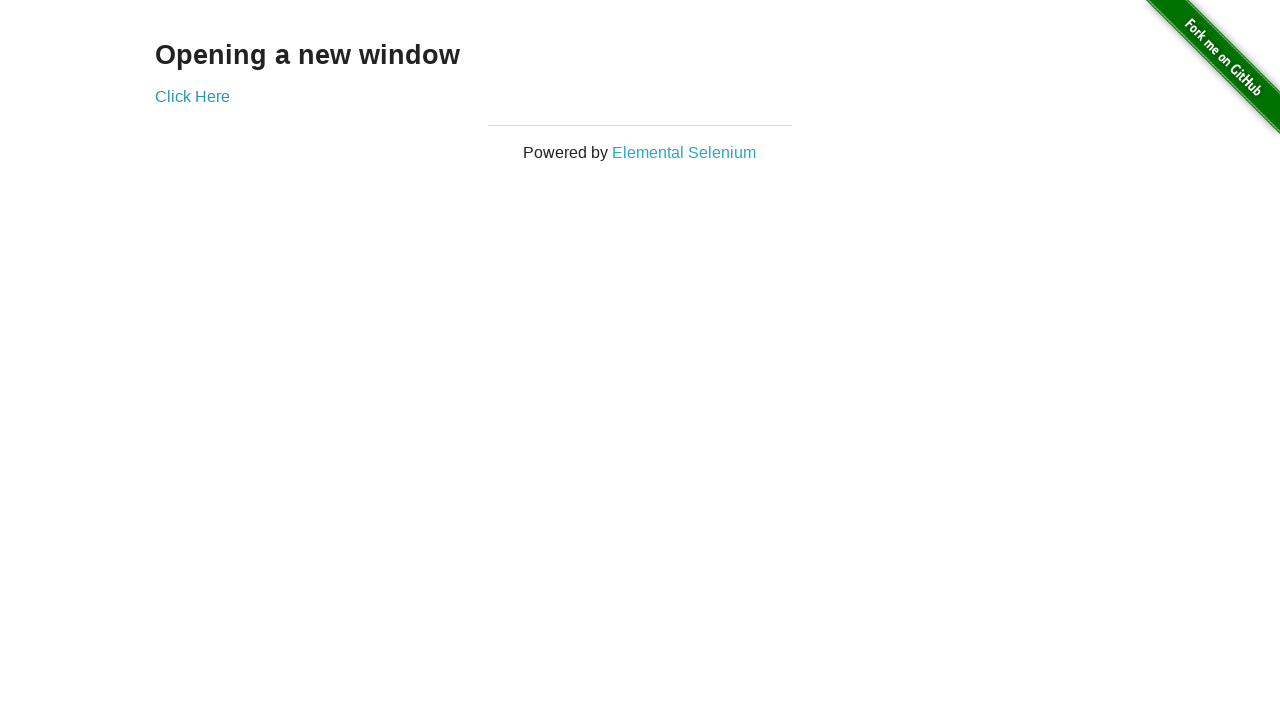